Tests checkbox functionality by checking a single checkbox, then checking multiple checkboxes, and finally unchecking all of them

Starting URL: https://testautomationpractice.blogspot.com/

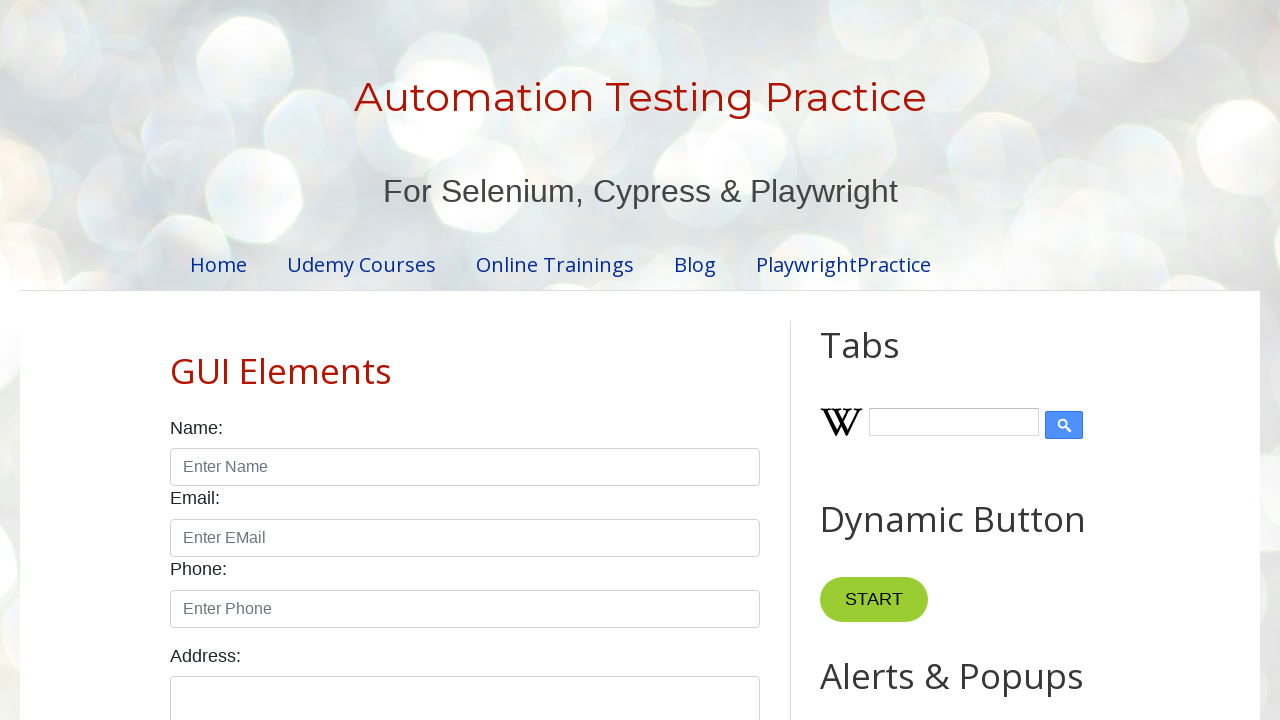

Checked Sunday checkbox at (176, 360) on xpath=//input[@type='checkbox' and @id='sunday']
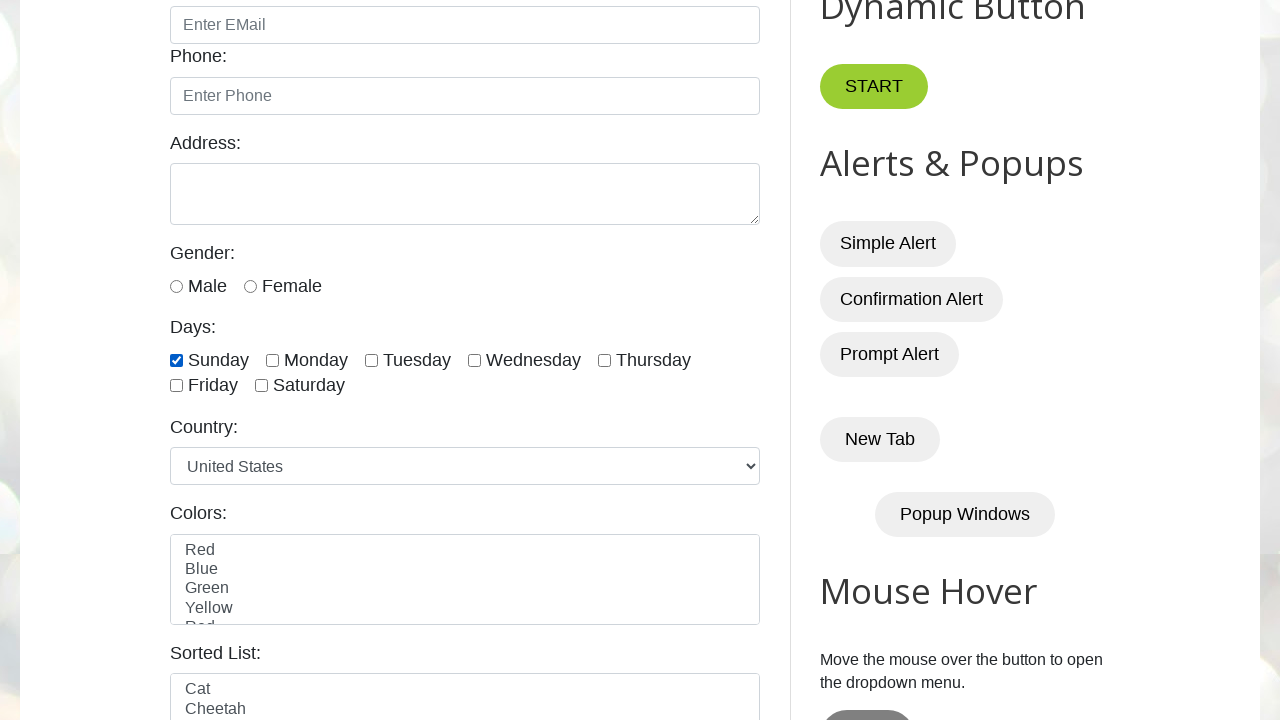

Checked checkbox: //input[@type='checkbox' and @id='sunday'] on //input[@type='checkbox' and @id='sunday']
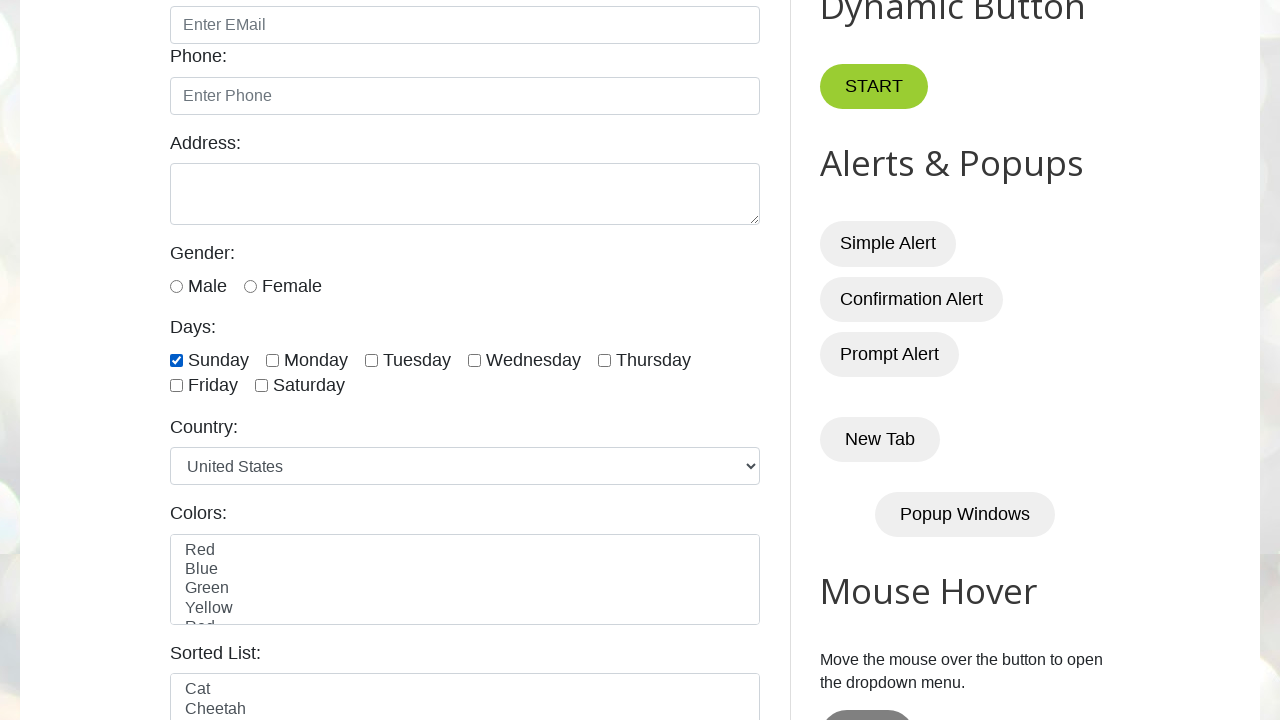

Checked checkbox: //input[@type='checkbox' and @id='monday'] at (272, 360) on //input[@type='checkbox' and @id='monday']
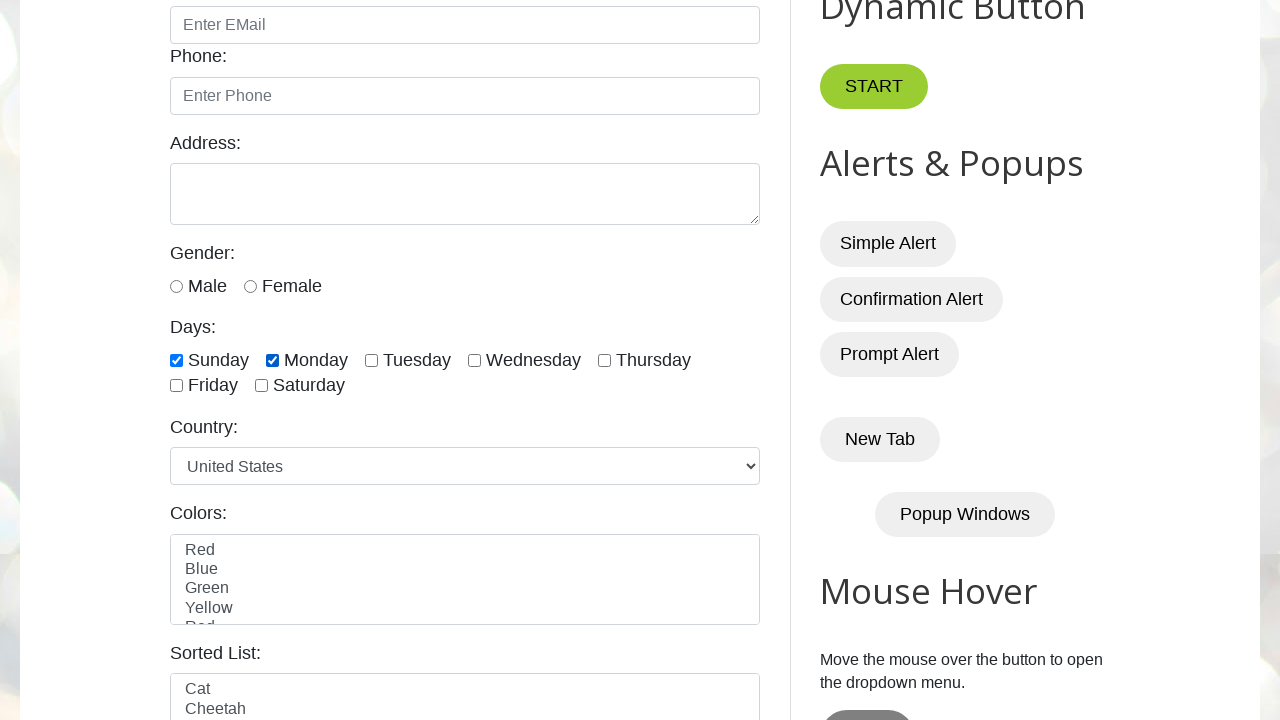

Checked checkbox: //input[@type='checkbox' and @id='tuesday'] at (372, 360) on //input[@type='checkbox' and @id='tuesday']
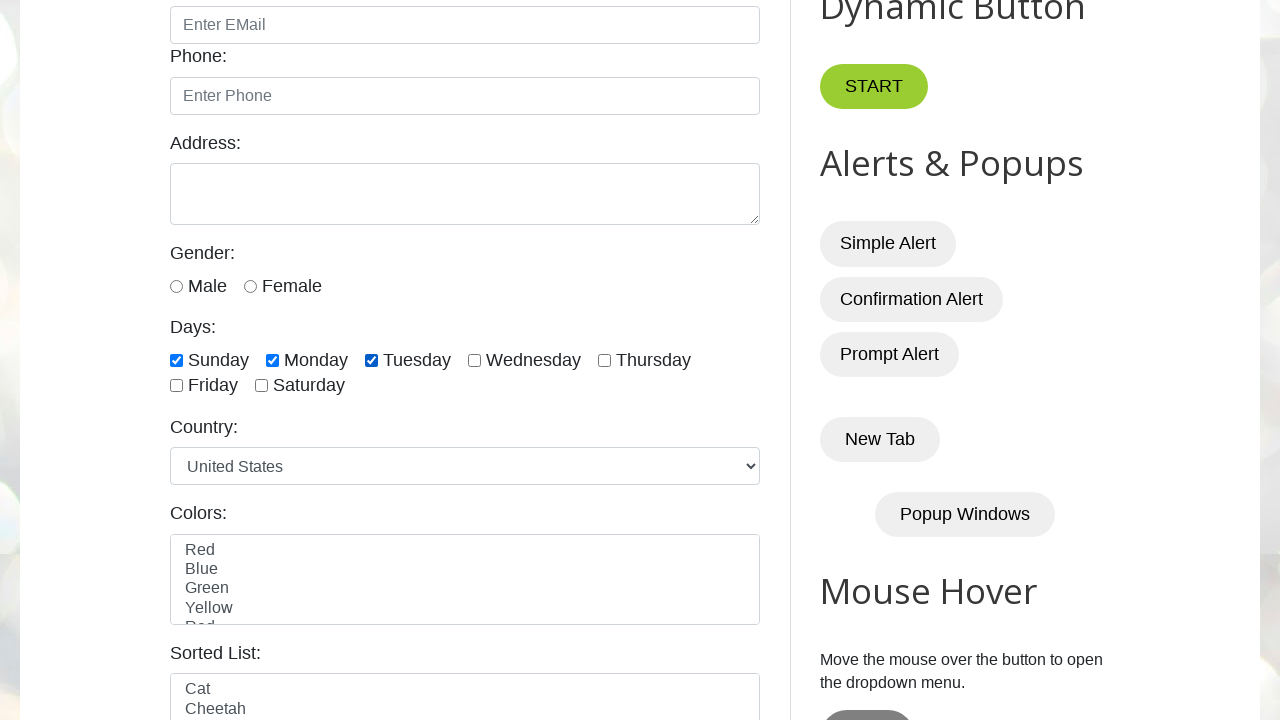

Verified checkbox is checked: //input[@type='checkbox' and @id='sunday']
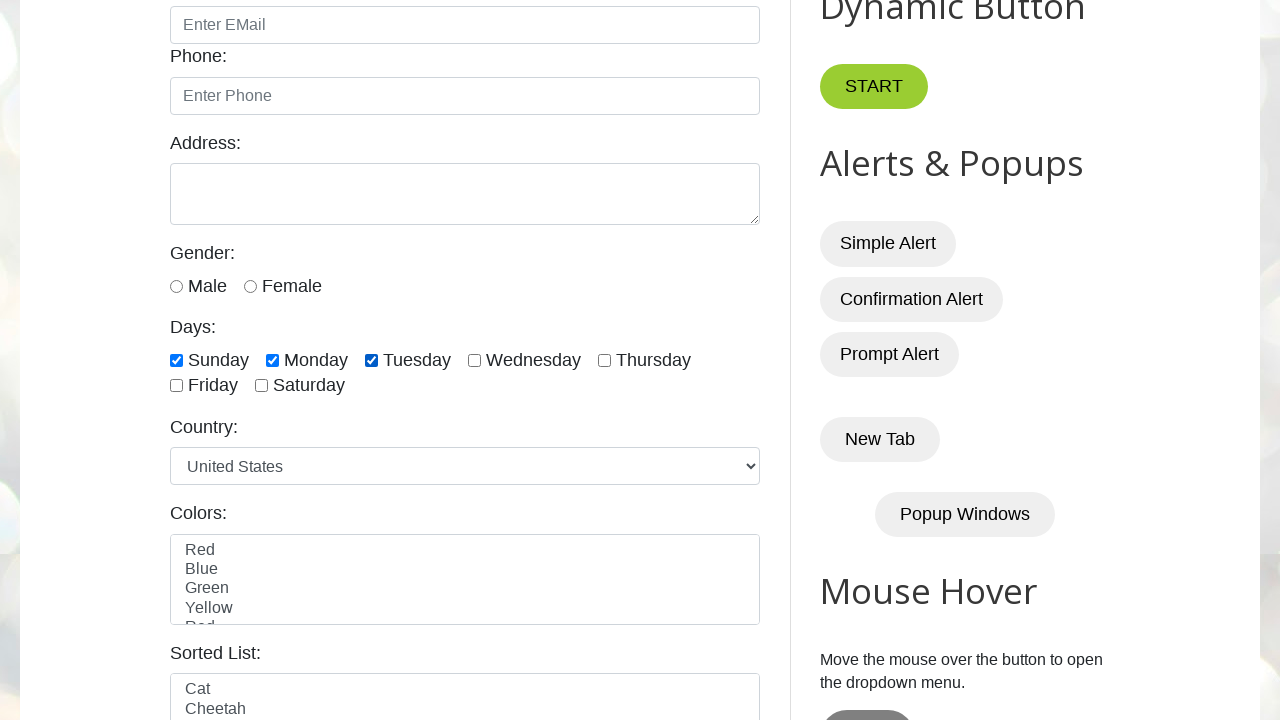

Unchecked checkbox: //input[@type='checkbox' and @id='sunday'] at (176, 360) on //input[@type='checkbox' and @id='sunday']
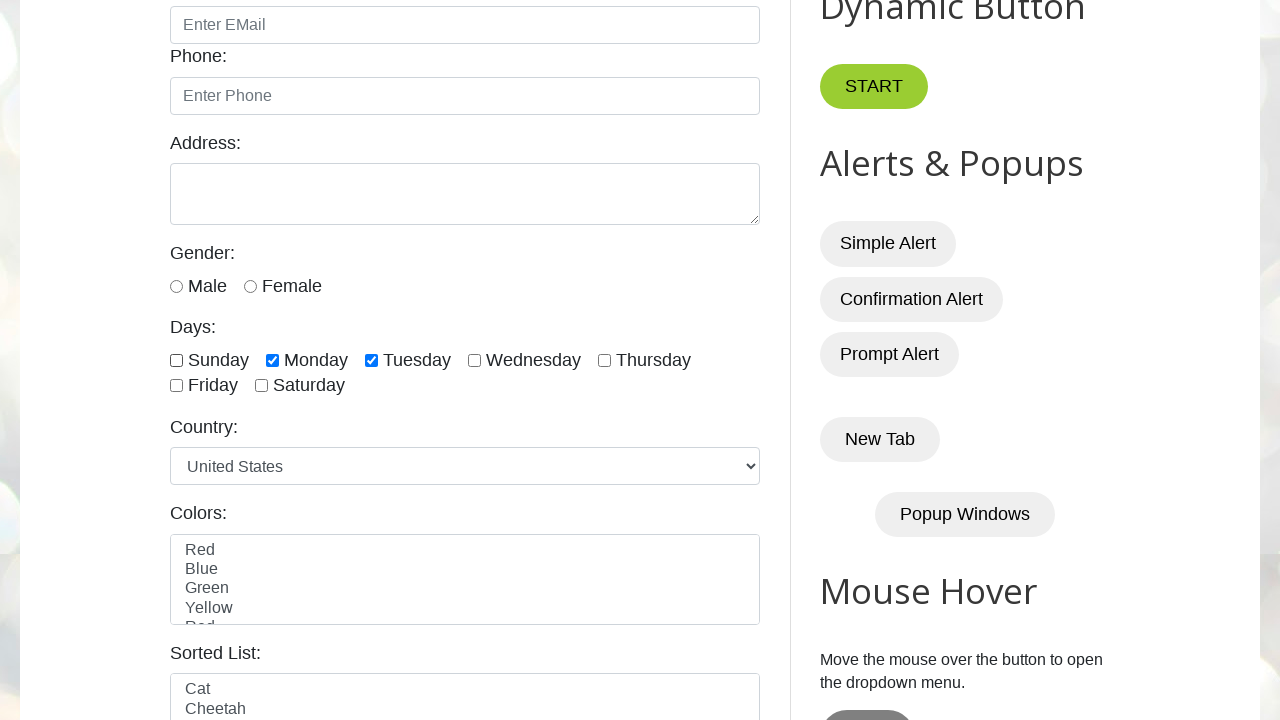

Verified checkbox is checked: //input[@type='checkbox' and @id='monday']
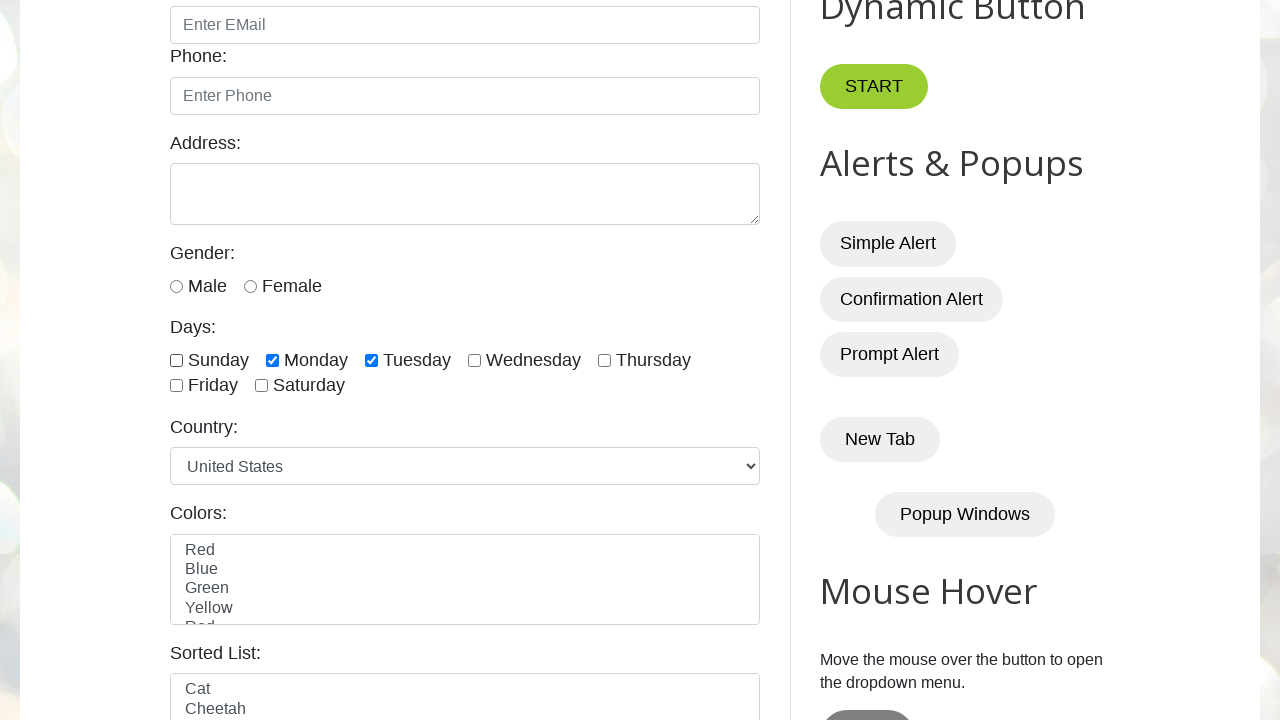

Unchecked checkbox: //input[@type='checkbox' and @id='monday'] at (272, 360) on //input[@type='checkbox' and @id='monday']
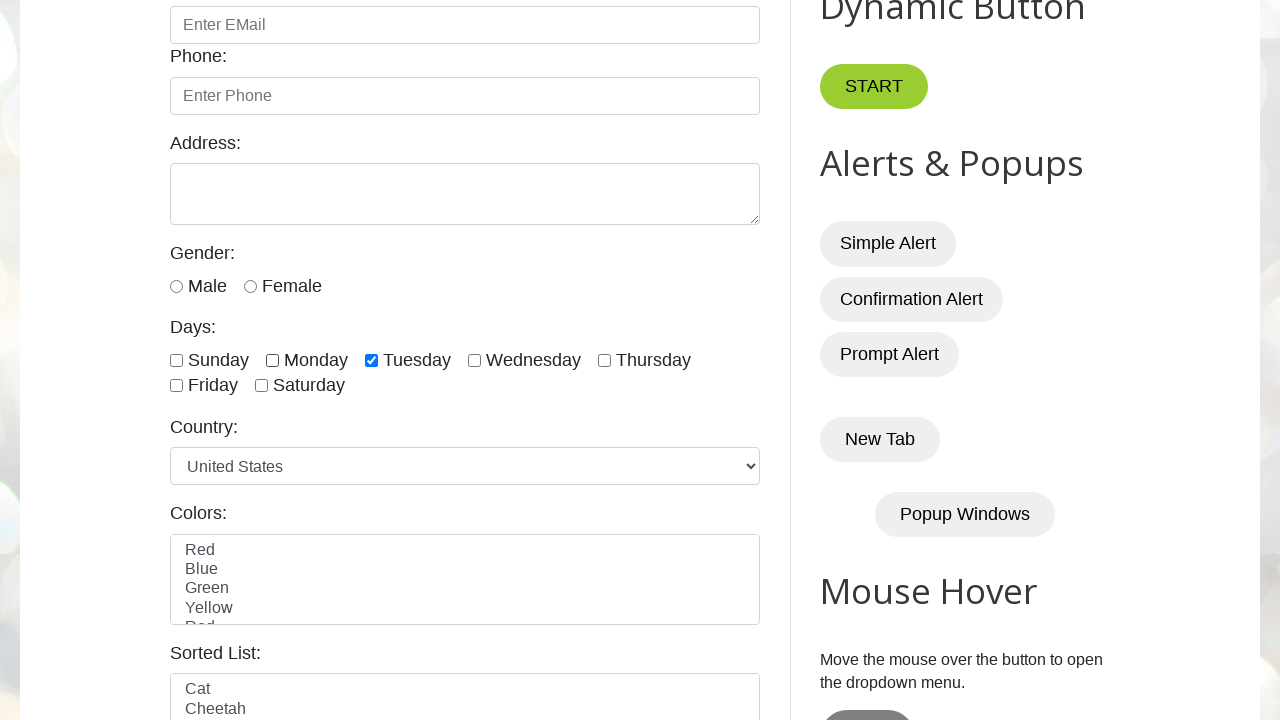

Verified checkbox is checked: //input[@type='checkbox' and @id='tuesday']
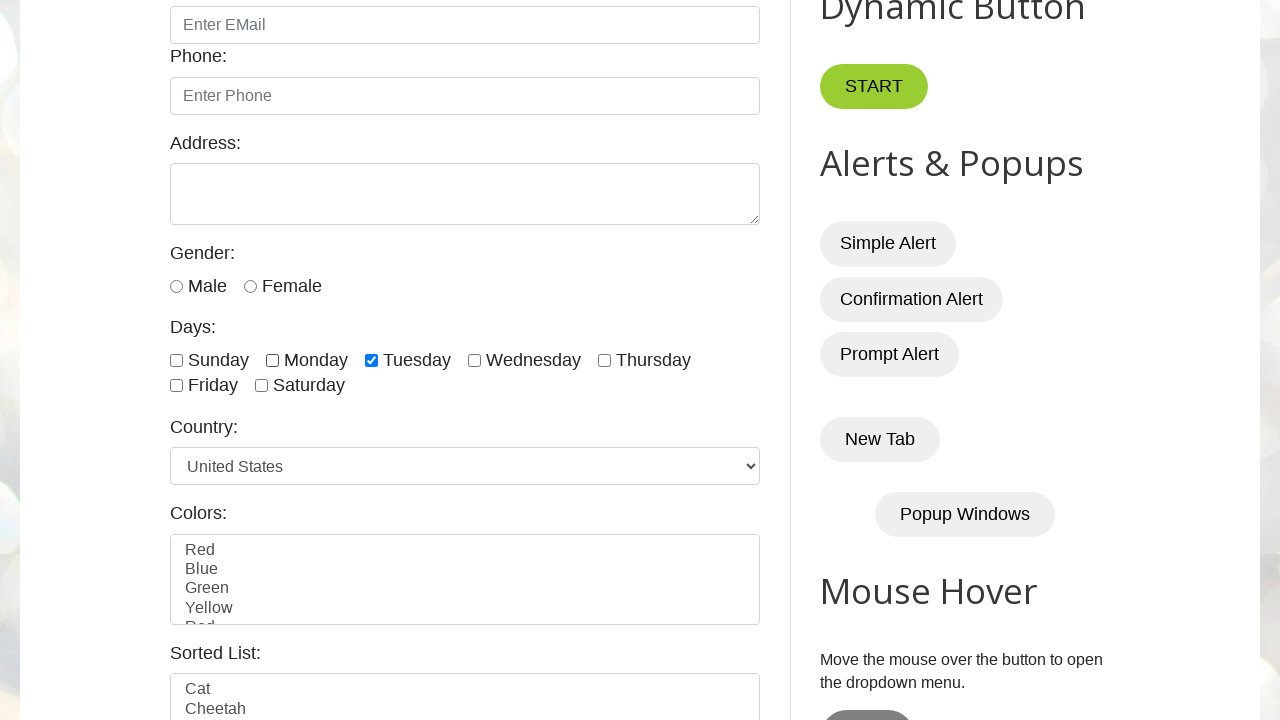

Unchecked checkbox: //input[@type='checkbox' and @id='tuesday'] at (372, 360) on //input[@type='checkbox' and @id='tuesday']
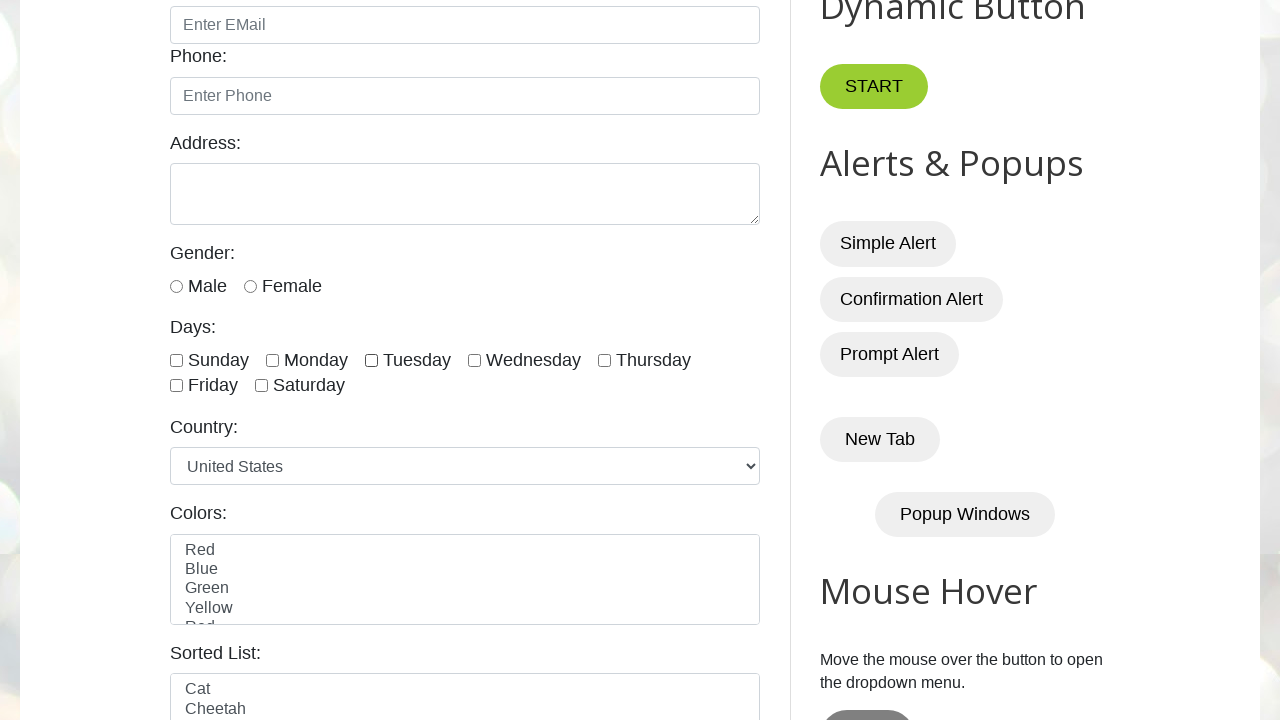

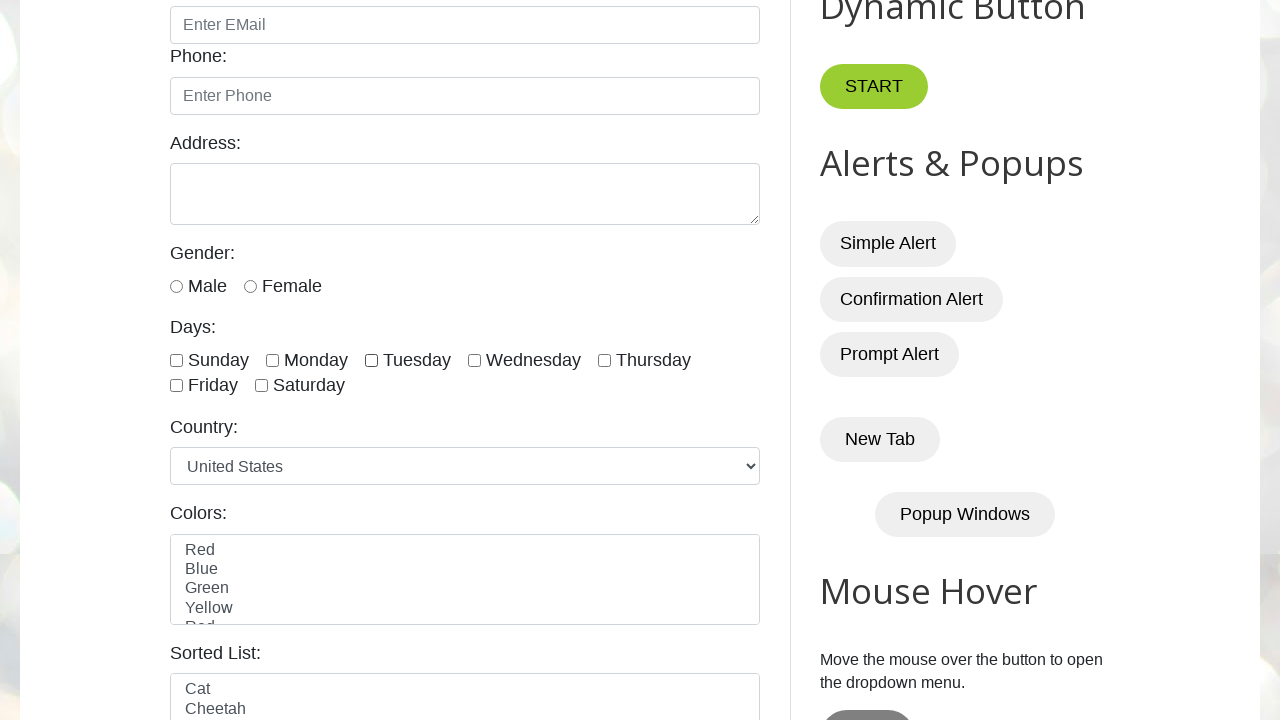